Tests the search functionality on a Thai course catalog website by entering a search query for engineering AI programs and waiting for search results to load.

Starting URL: https://course.mytcas.com

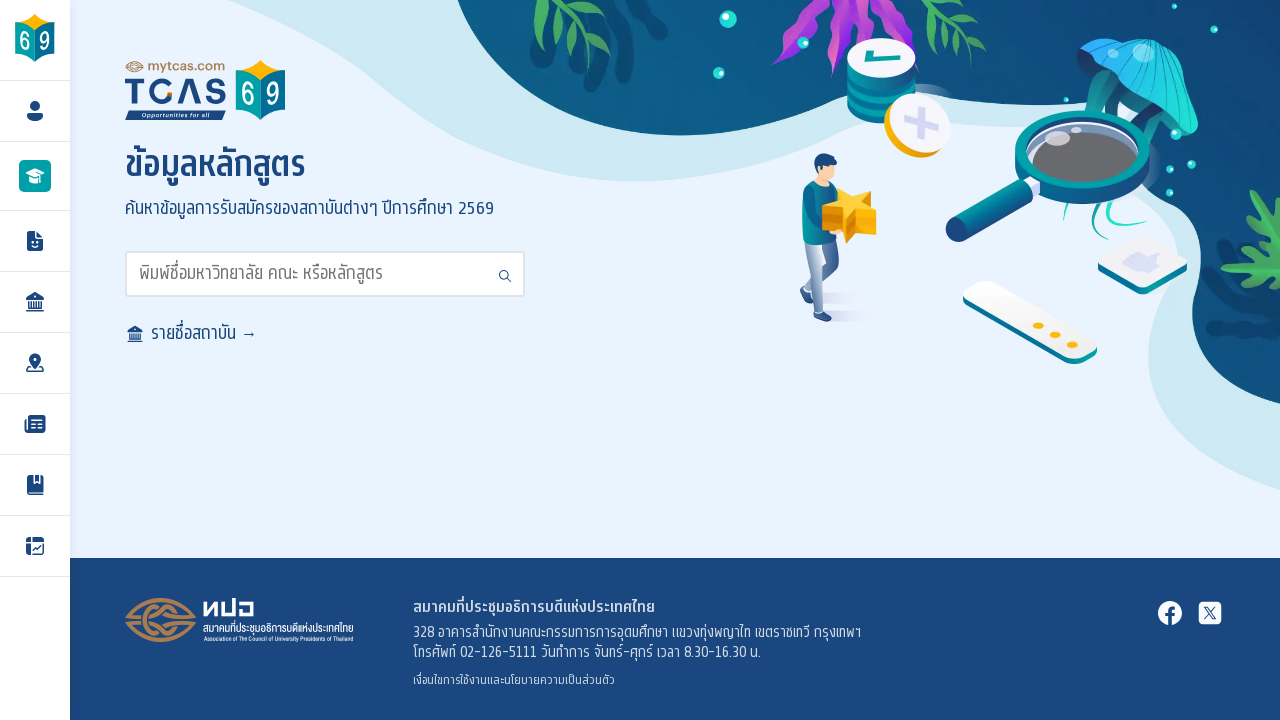

Search input field loaded on Thai course catalog website
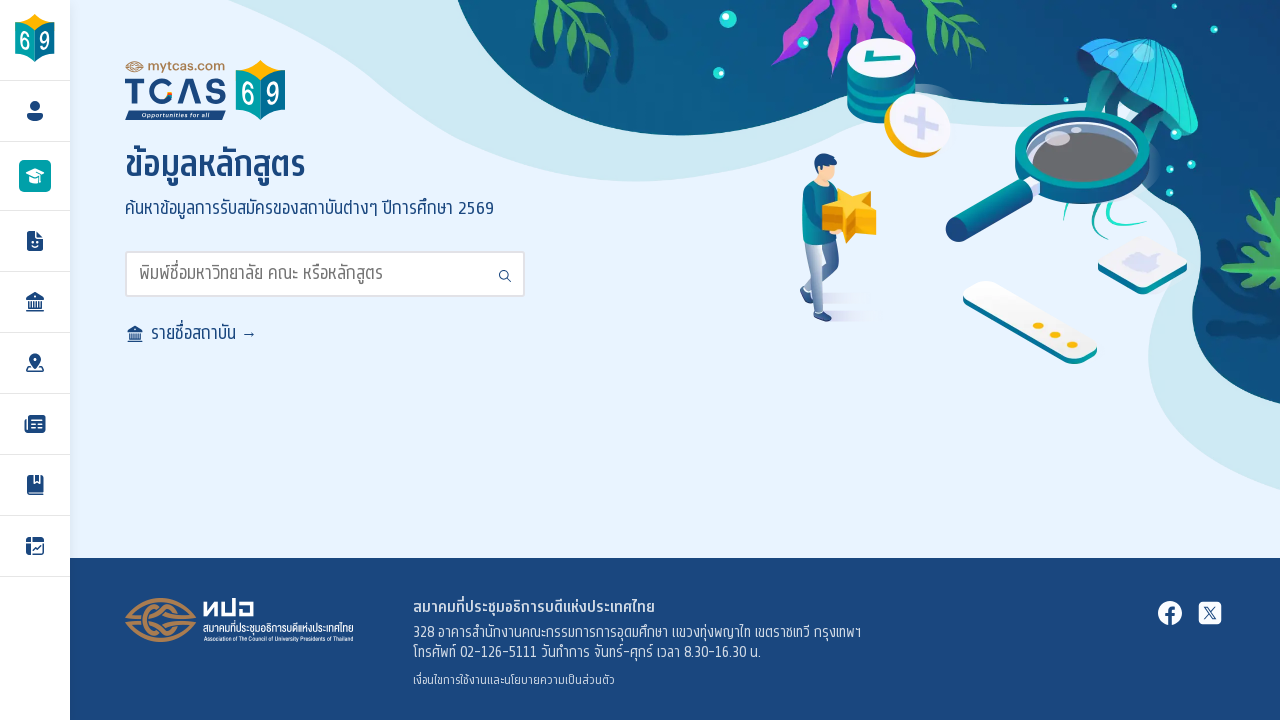

Cleared search input field on input#search
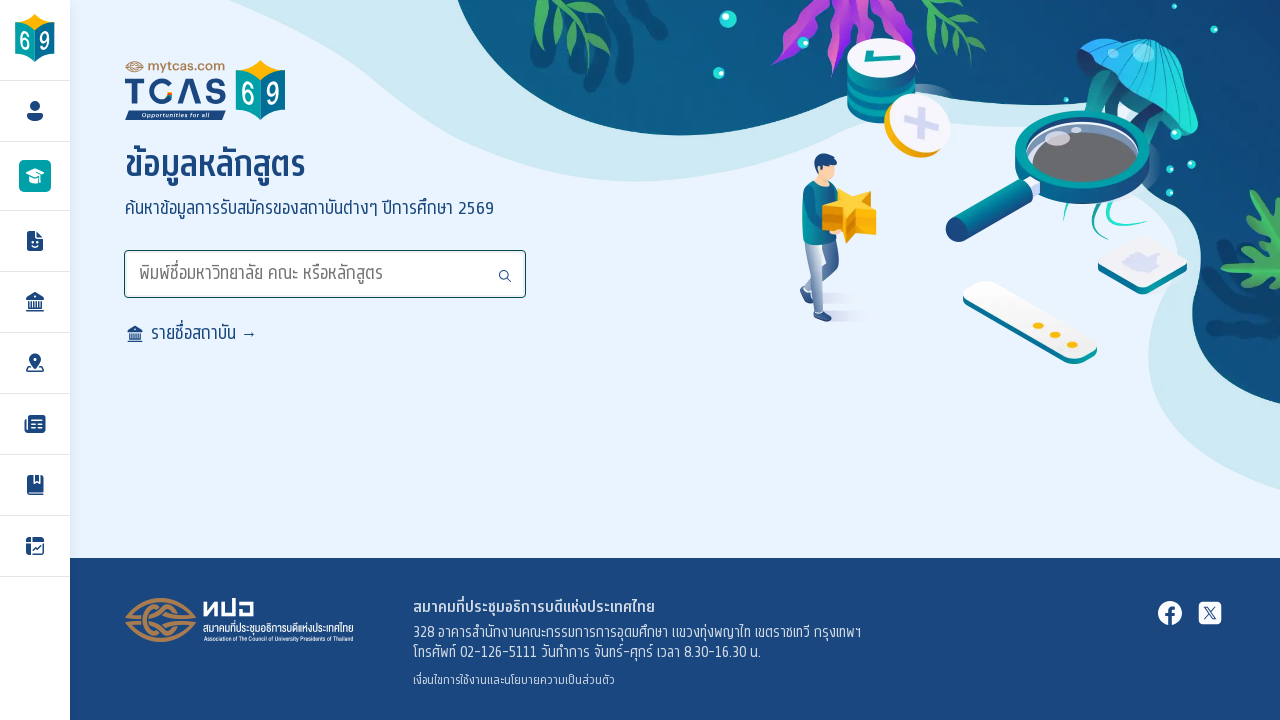

Entered search query 'วิศวกรรม ปัญญาประดิษฐ์' (engineering AI) into search field on input#search
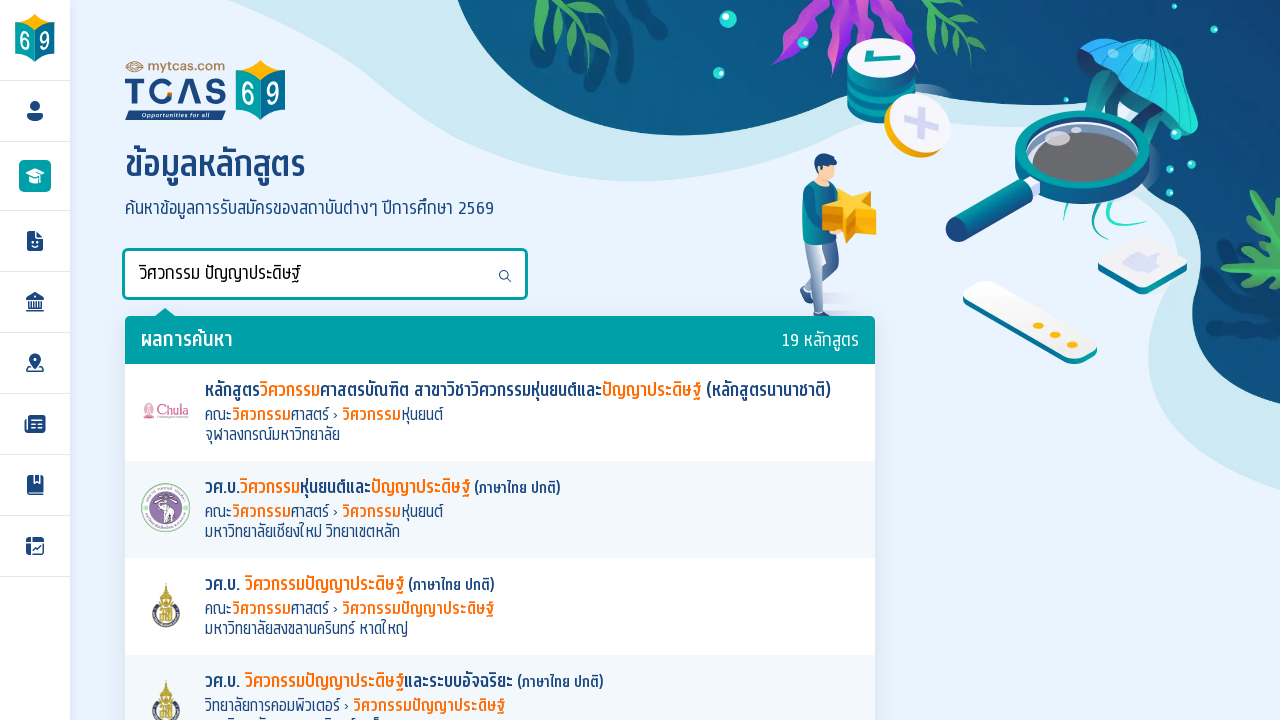

Pressed Enter to submit search query
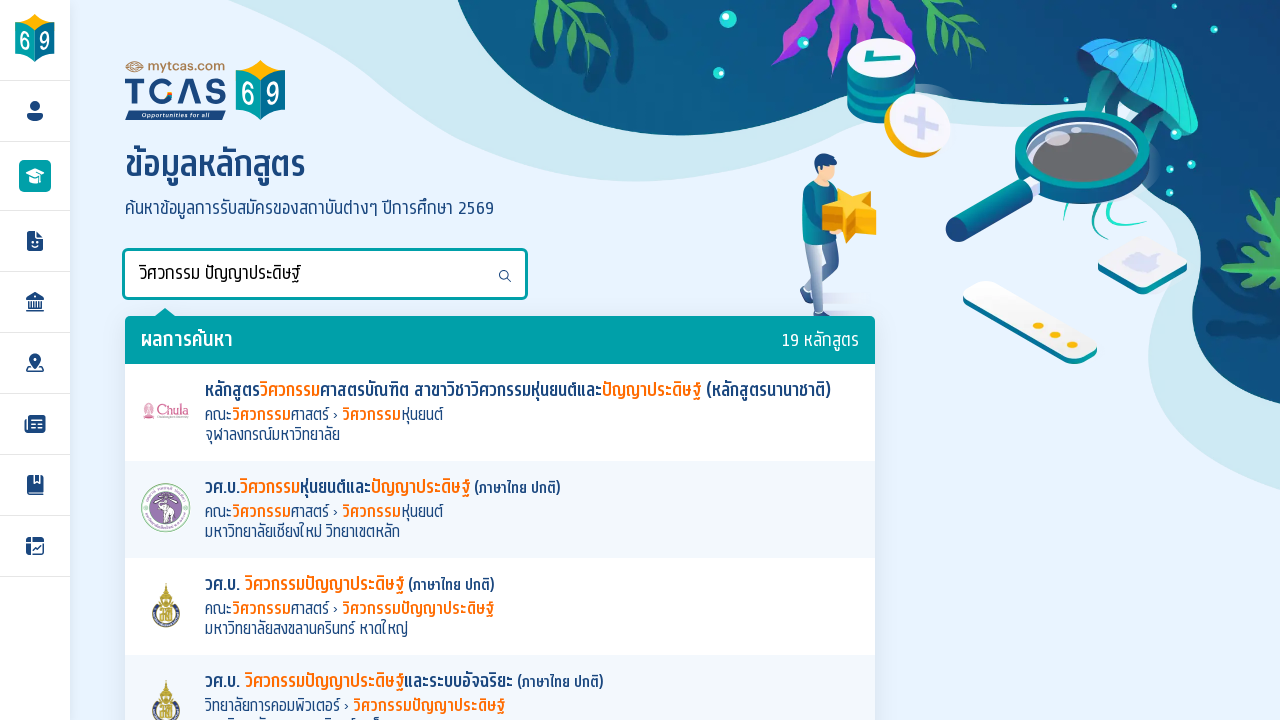

Search results loaded successfully
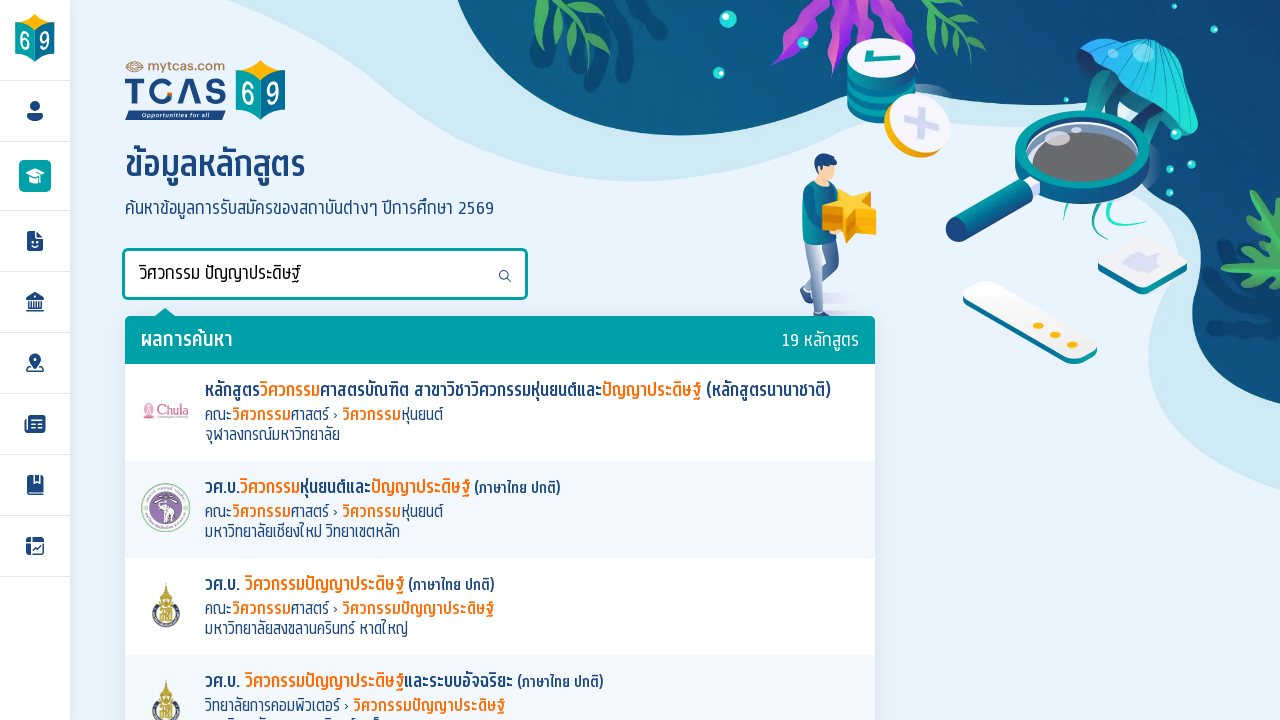

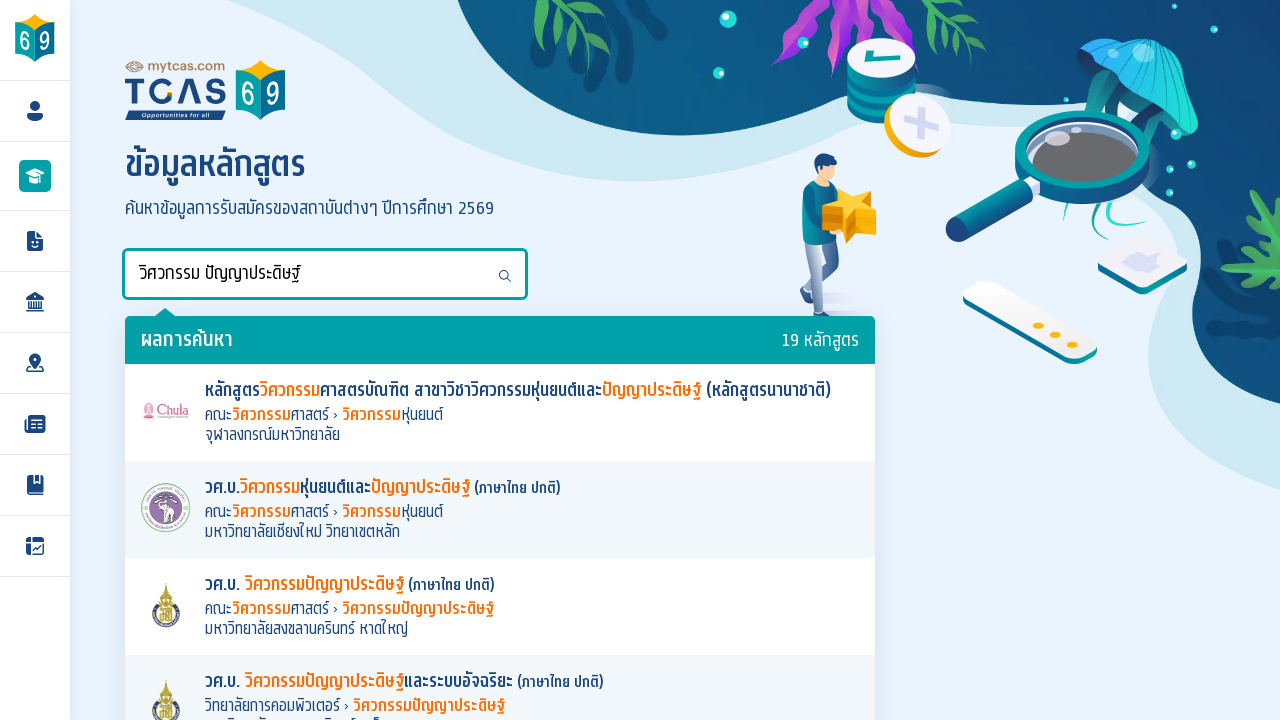